Navigates to Buttons section, clicks the Click Me button, and verifies the dynamic click message appears

Starting URL: https://demoqa.com/elements

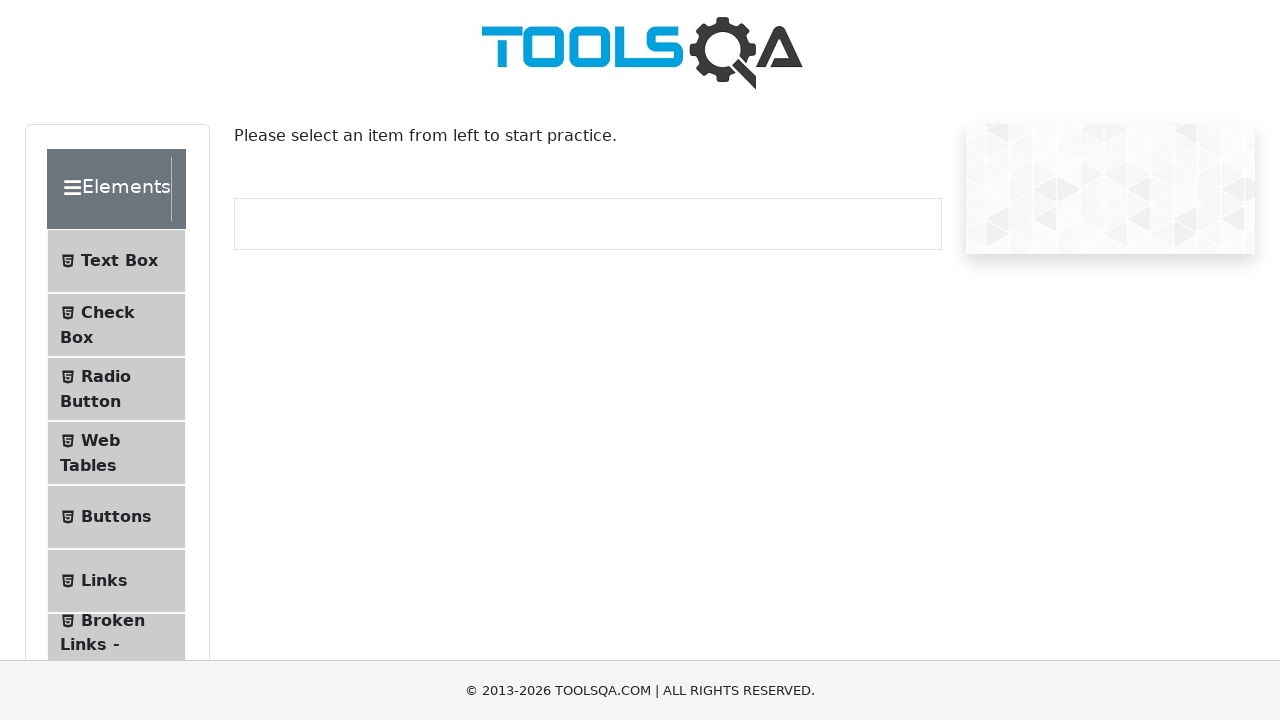

Clicked Buttons menu item in sidebar to navigate to buttons section at (116, 517) on li.btn#item-4
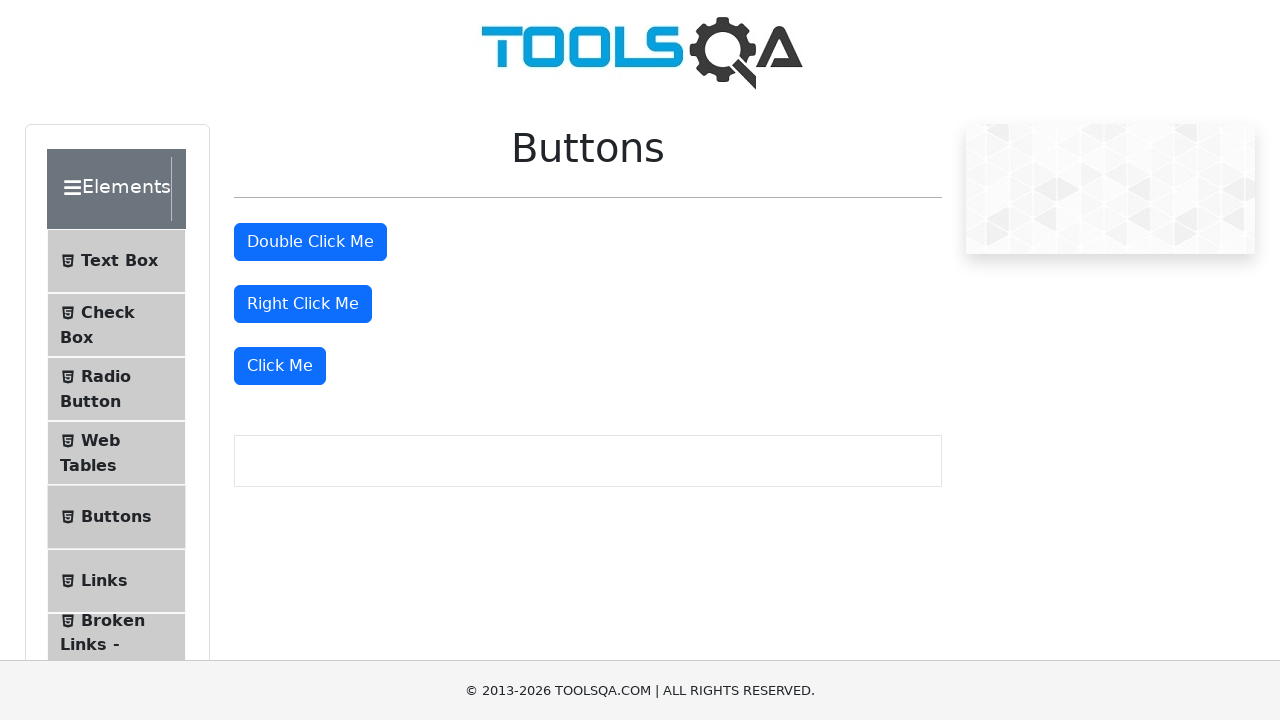

Located all primary buttons on the page
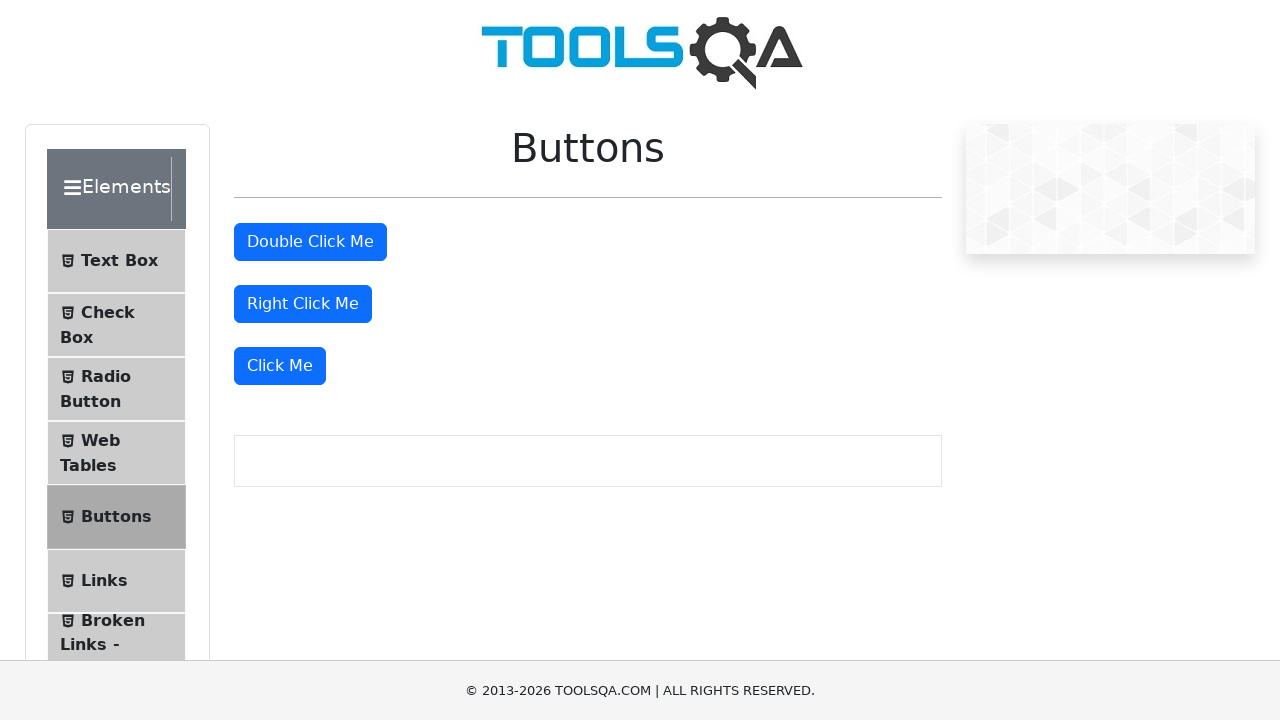

Scrolled the Click Me button into view
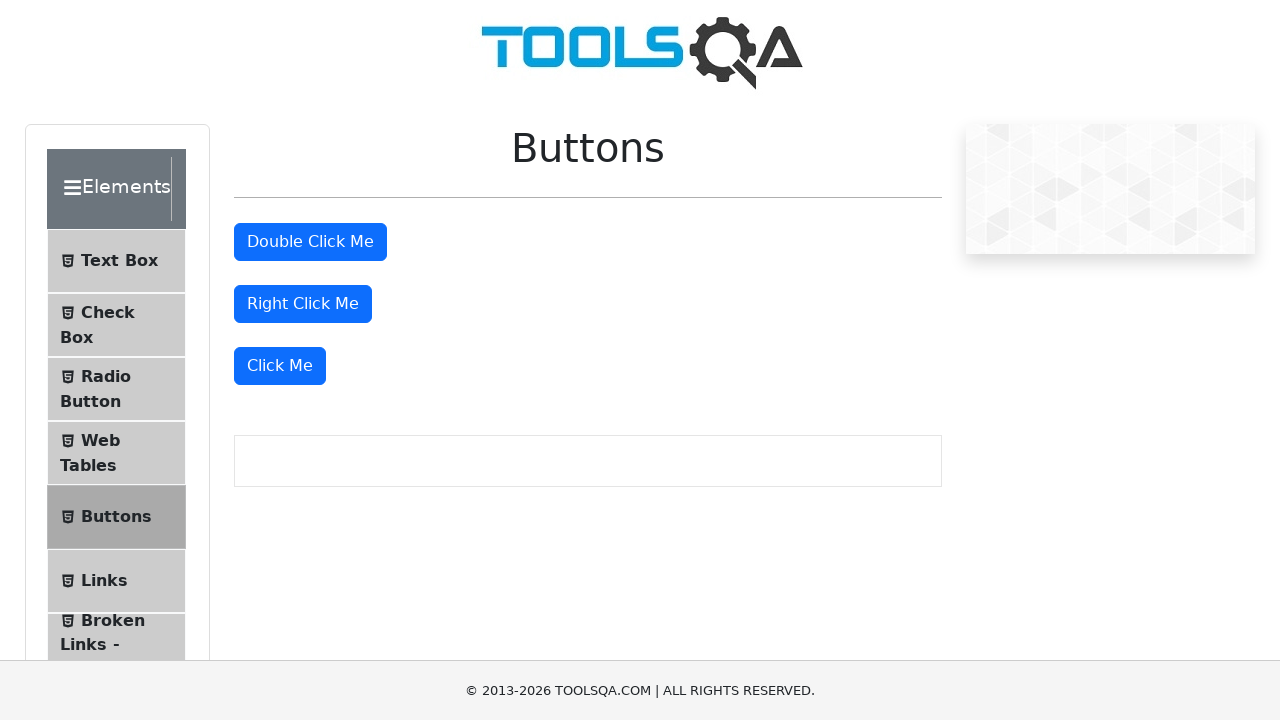

Clicked the Click Me button at (280, 366) on button.btn-primary >> nth=2
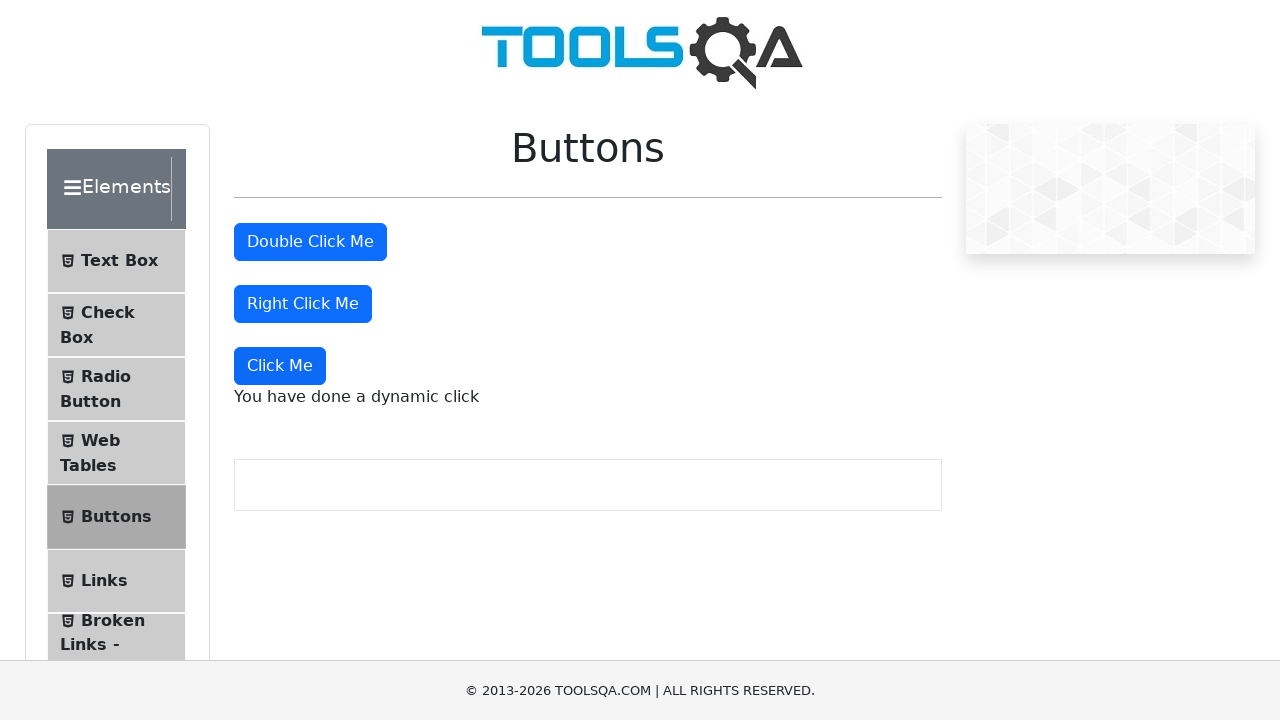

Retrieved the dynamic click message text
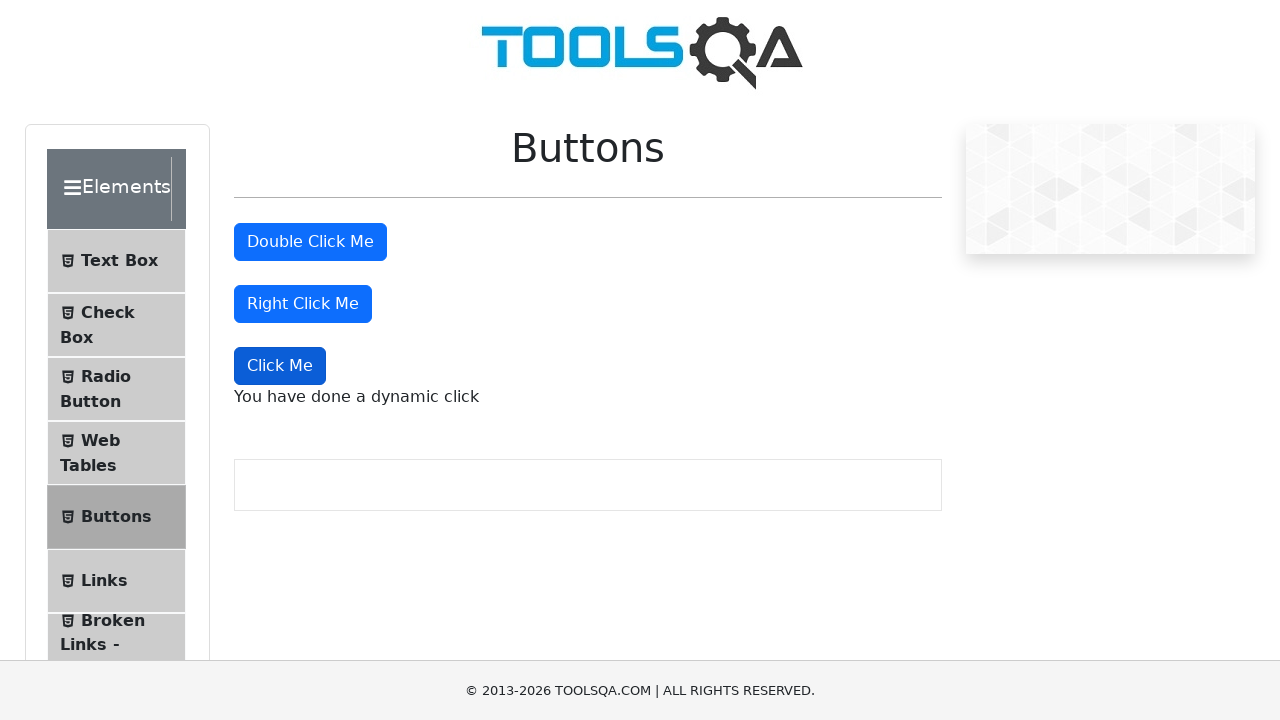

Verified dynamic click message displays 'You have done a dynamic click'
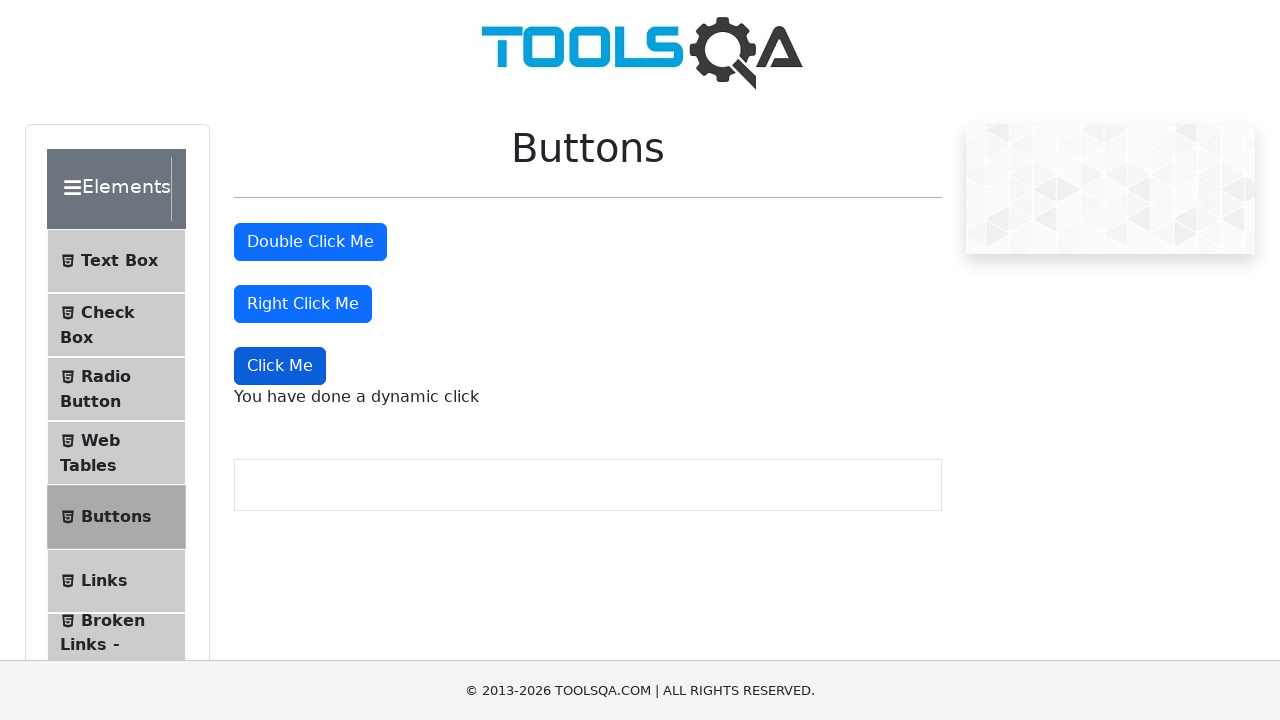

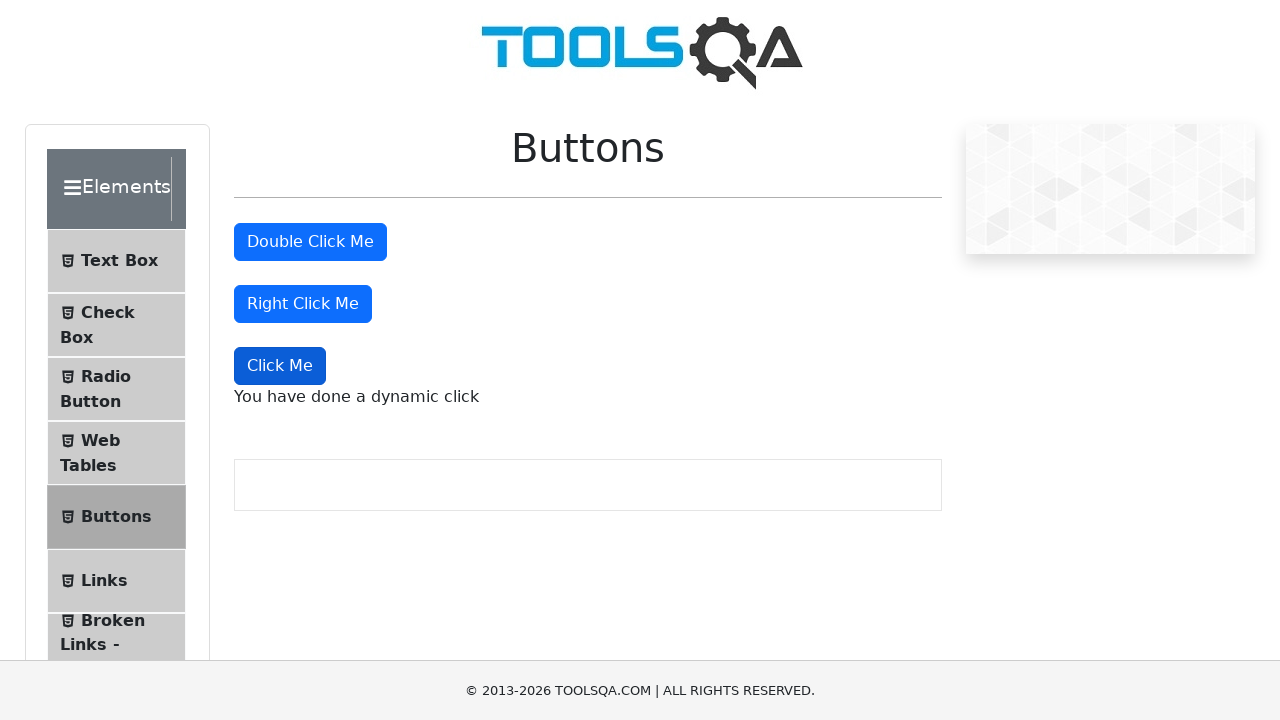